Tests dynamic controls functionality by verifying a textbox starts disabled, clicking the Enable button, waiting for it to become enabled, and verifying the success message appears.

Starting URL: https://the-internet.herokuapp.com/dynamic_controls

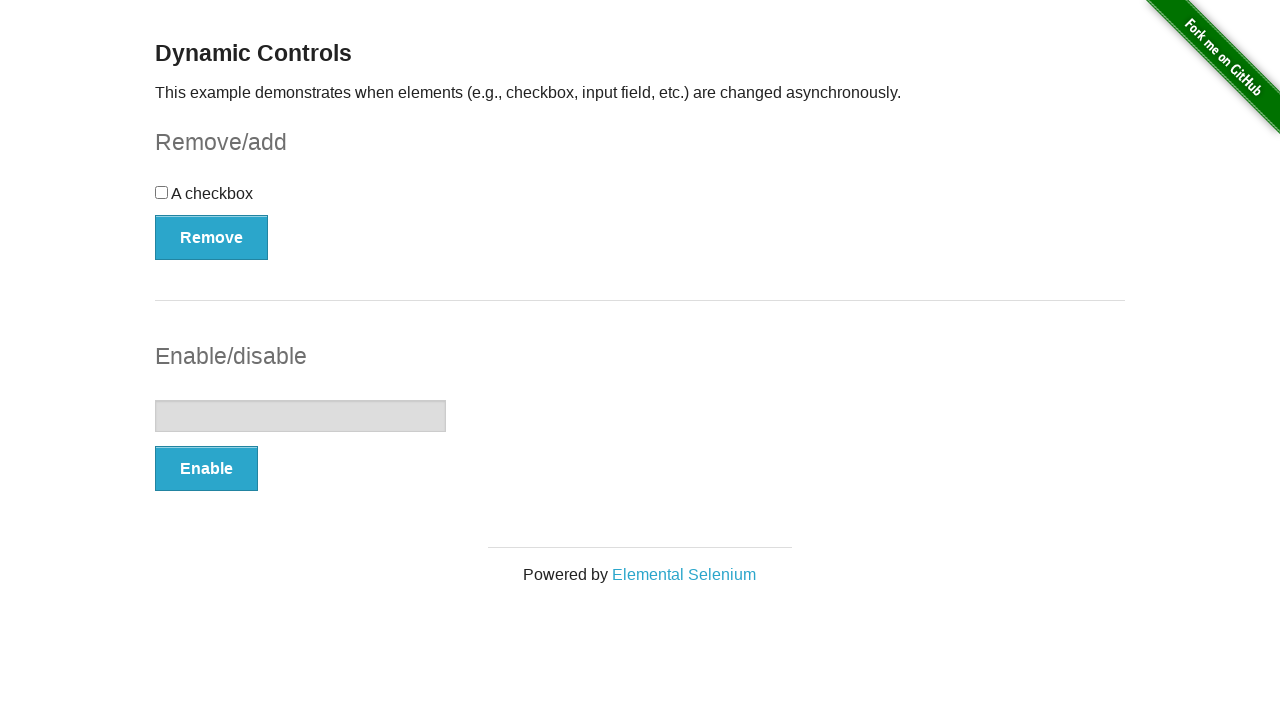

Verified textbox is initially disabled
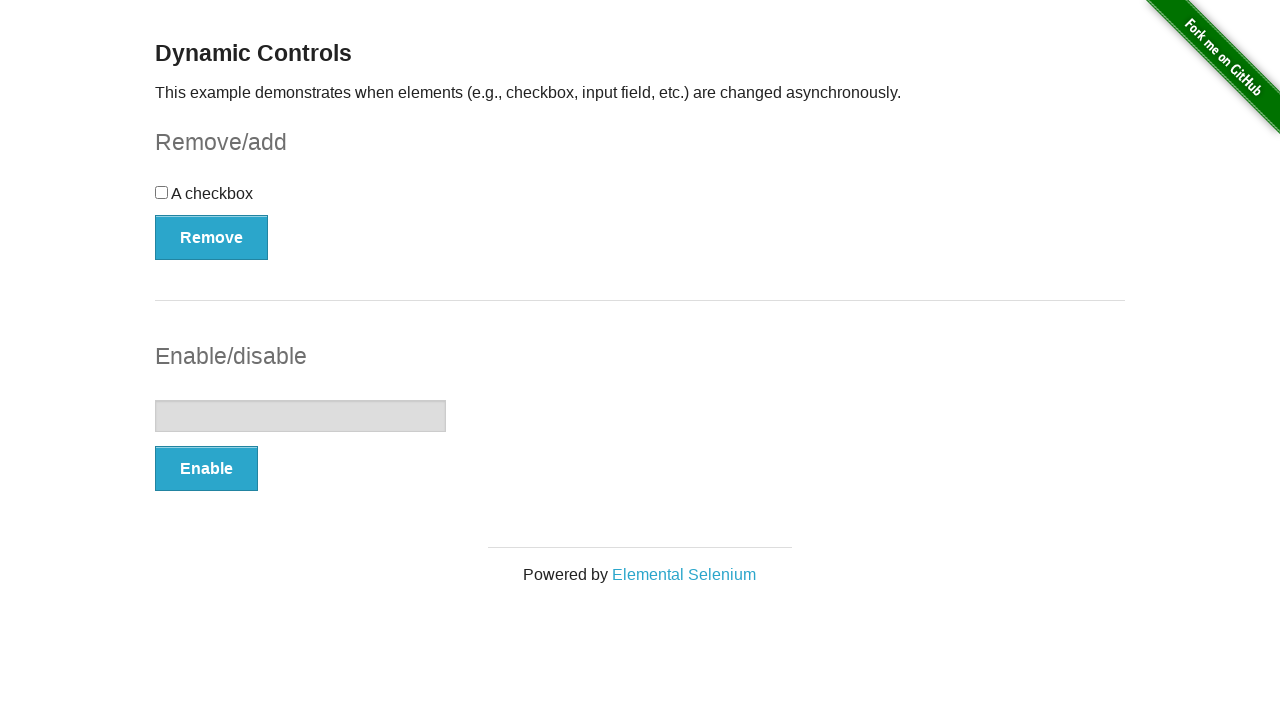

Clicked the Enable button at (206, 469) on xpath=//button[text()='Enable']
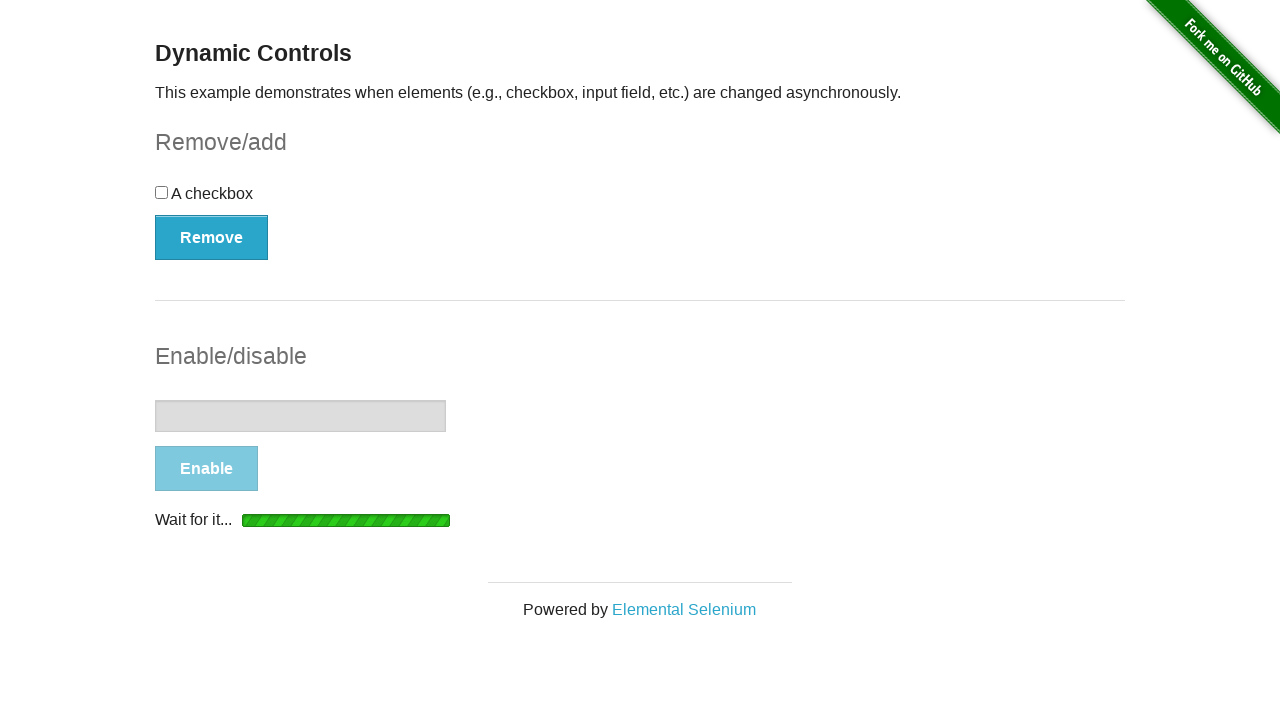

Waited for textbox to become enabled
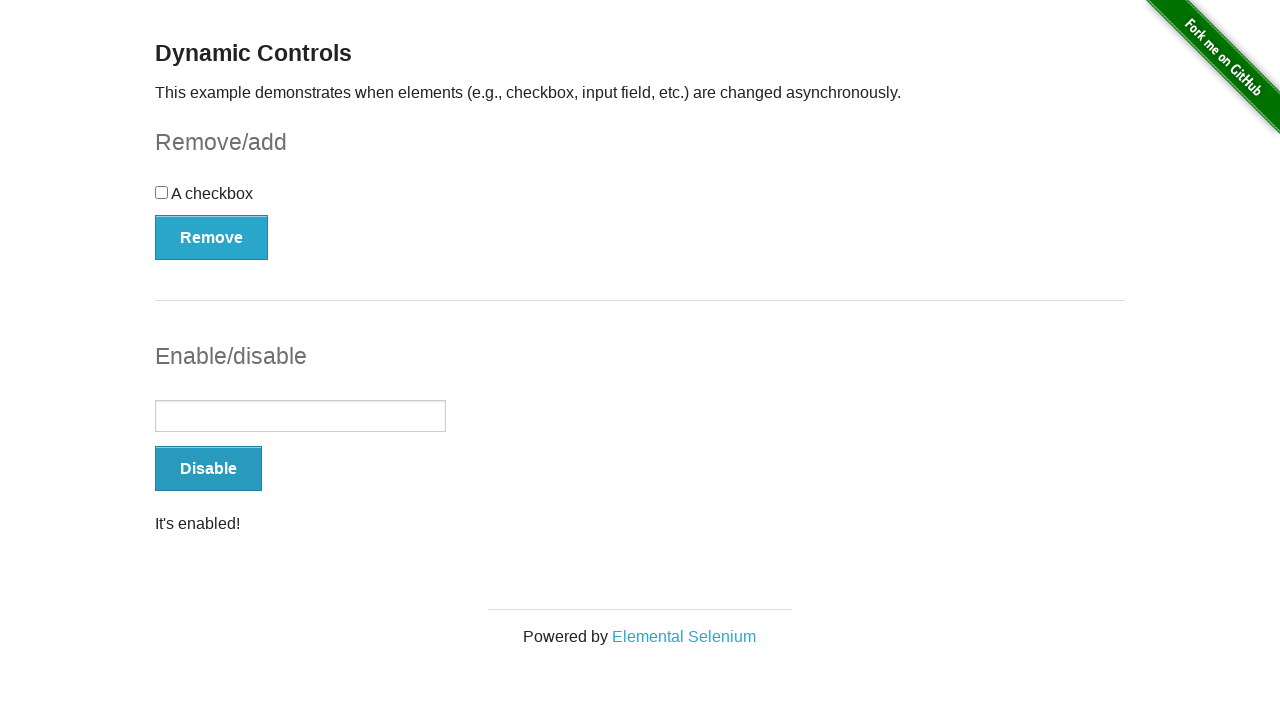

Verified success message is visible
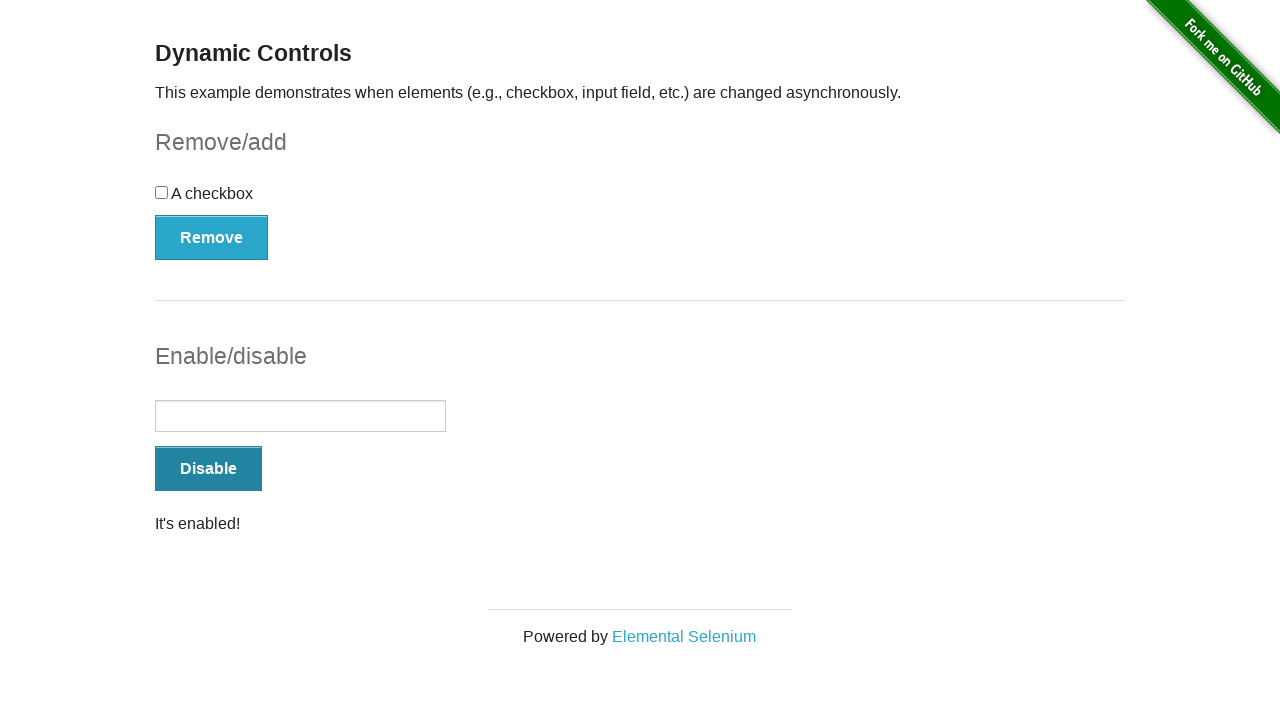

Verified success message contains 'It's enabled!' text
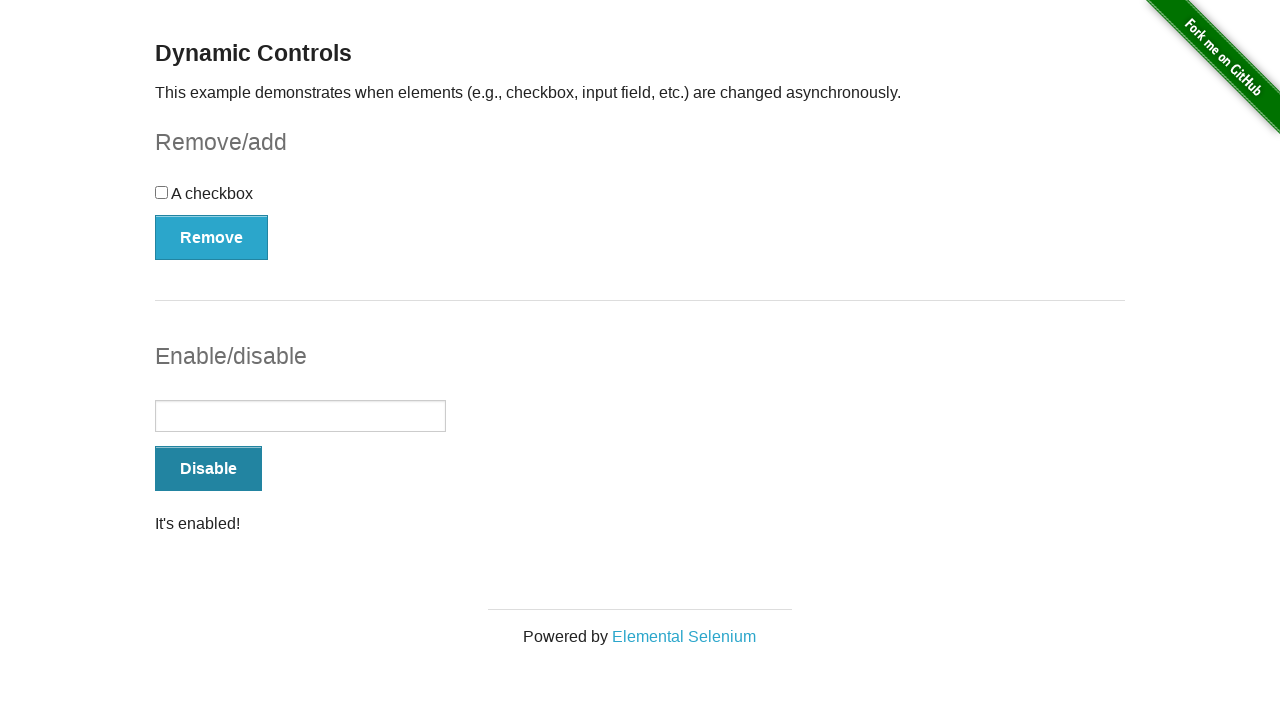

Verified textbox is now enabled
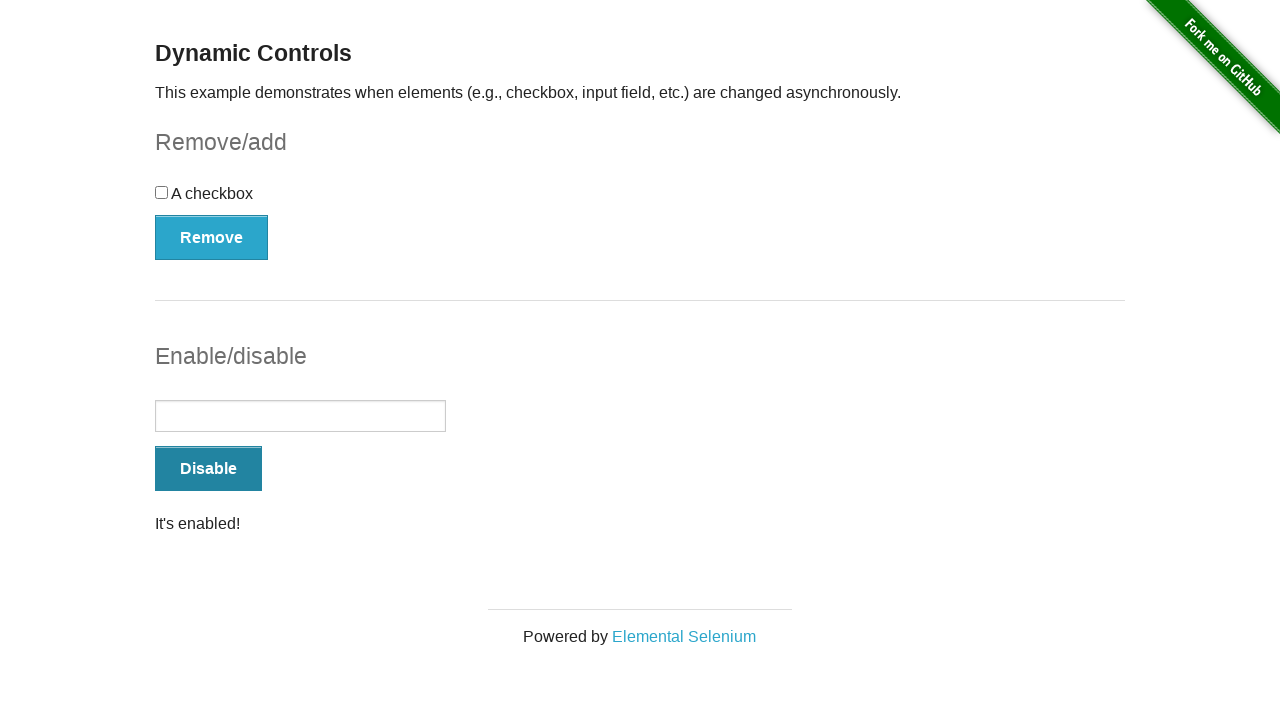

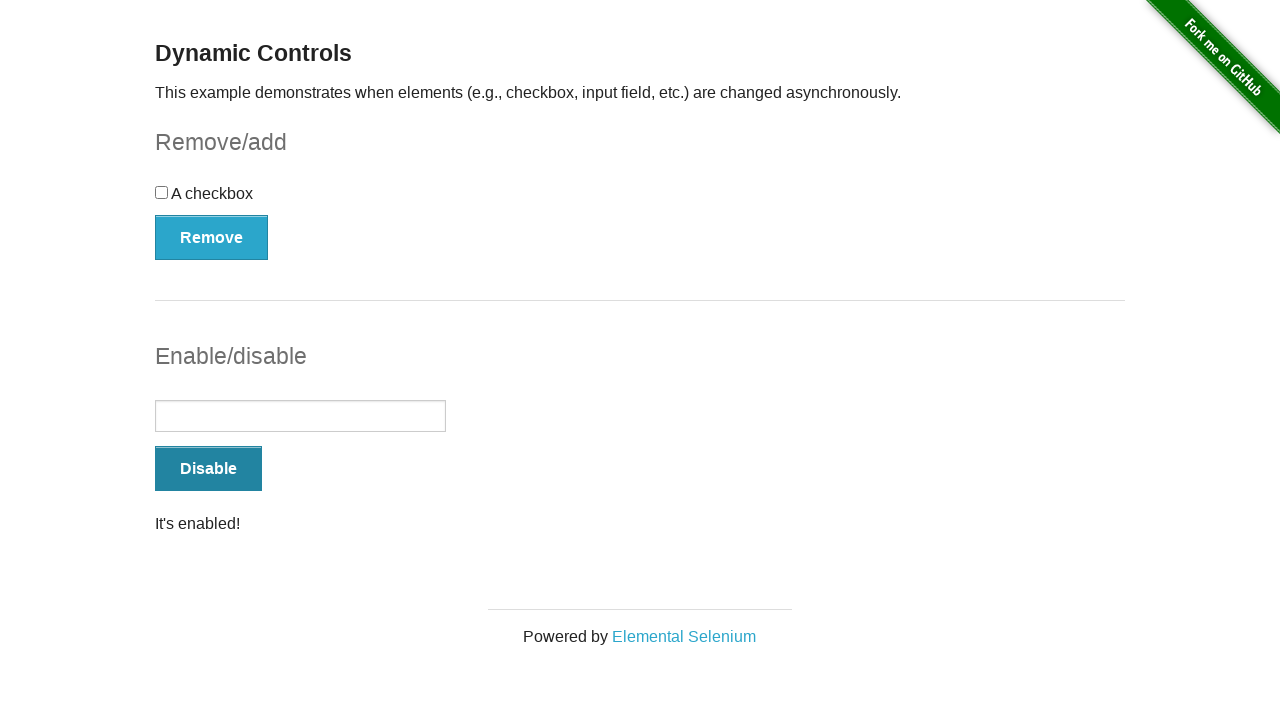